Tests page scrolling functionality by navigating to a website and scrolling down 500 pixels using JavaScript execution

Starting URL: https://krninformatix.com

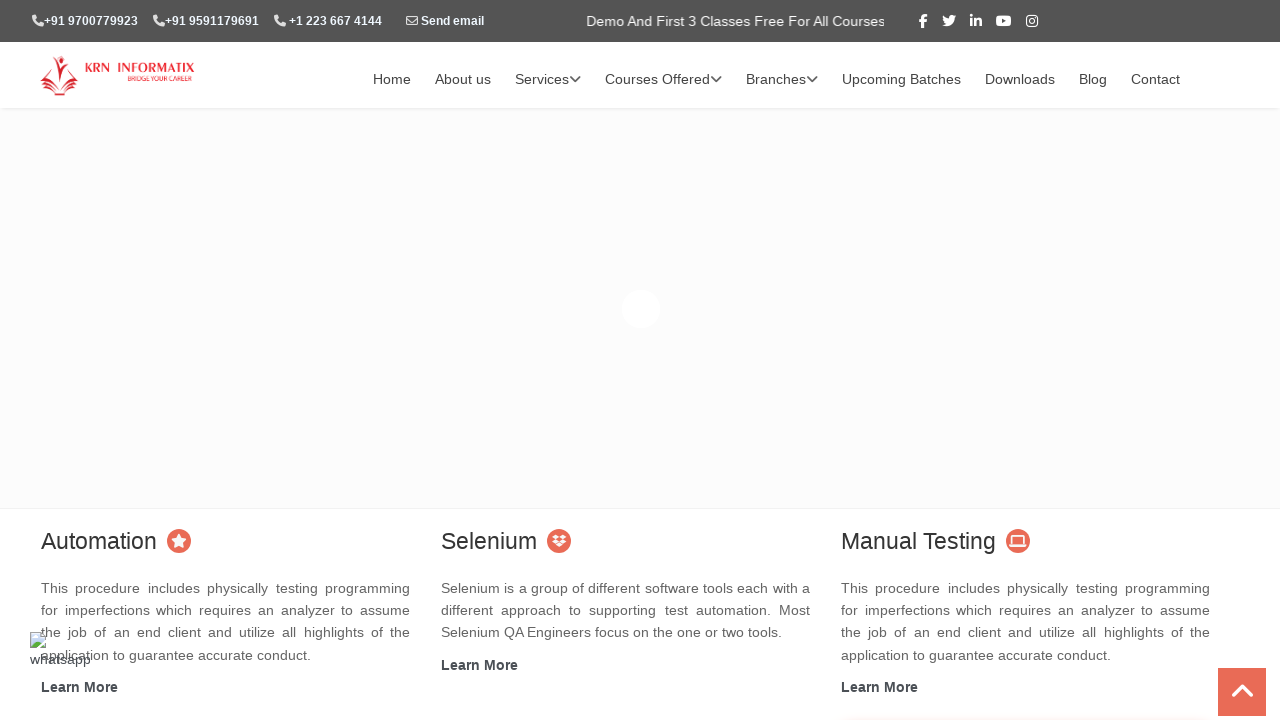

Navigated to https://krninformatix.com
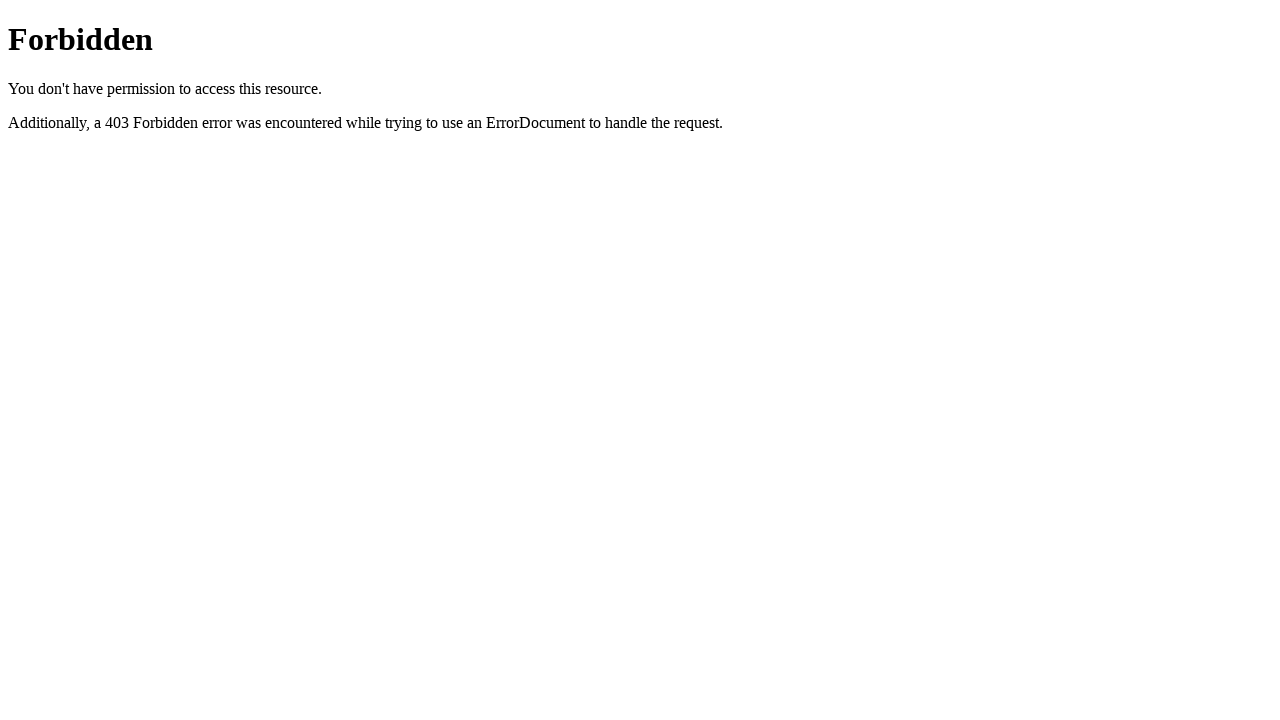

Scrolled down 500 pixels using JavaScript
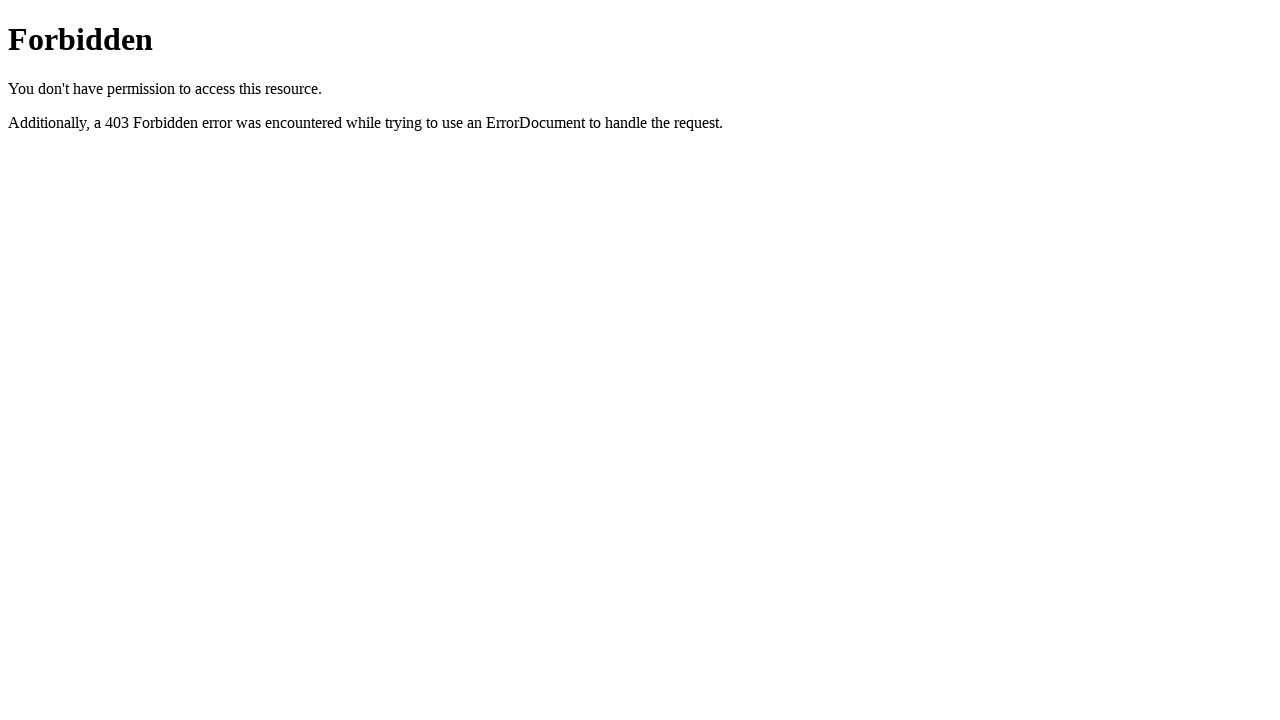

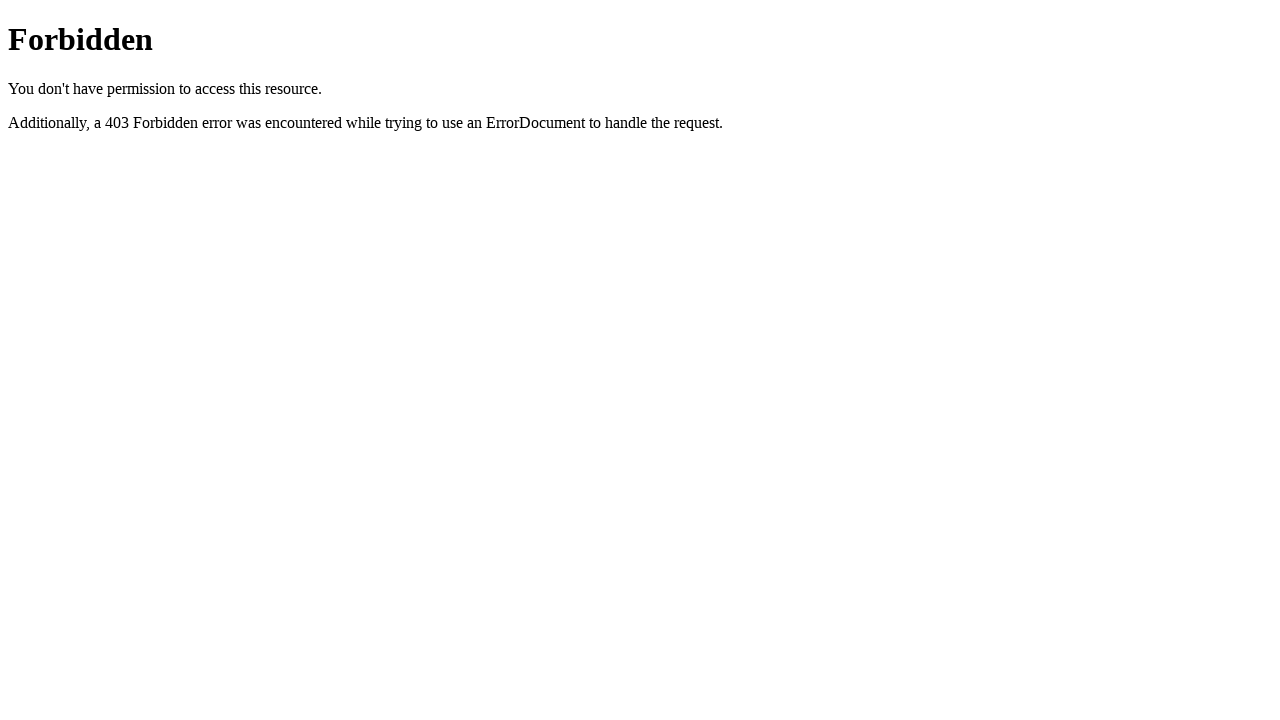